Tests invalid login functionality by entering incorrect credentials and verifying that an error message is displayed

Starting URL: https://the-internet.herokuapp.com/

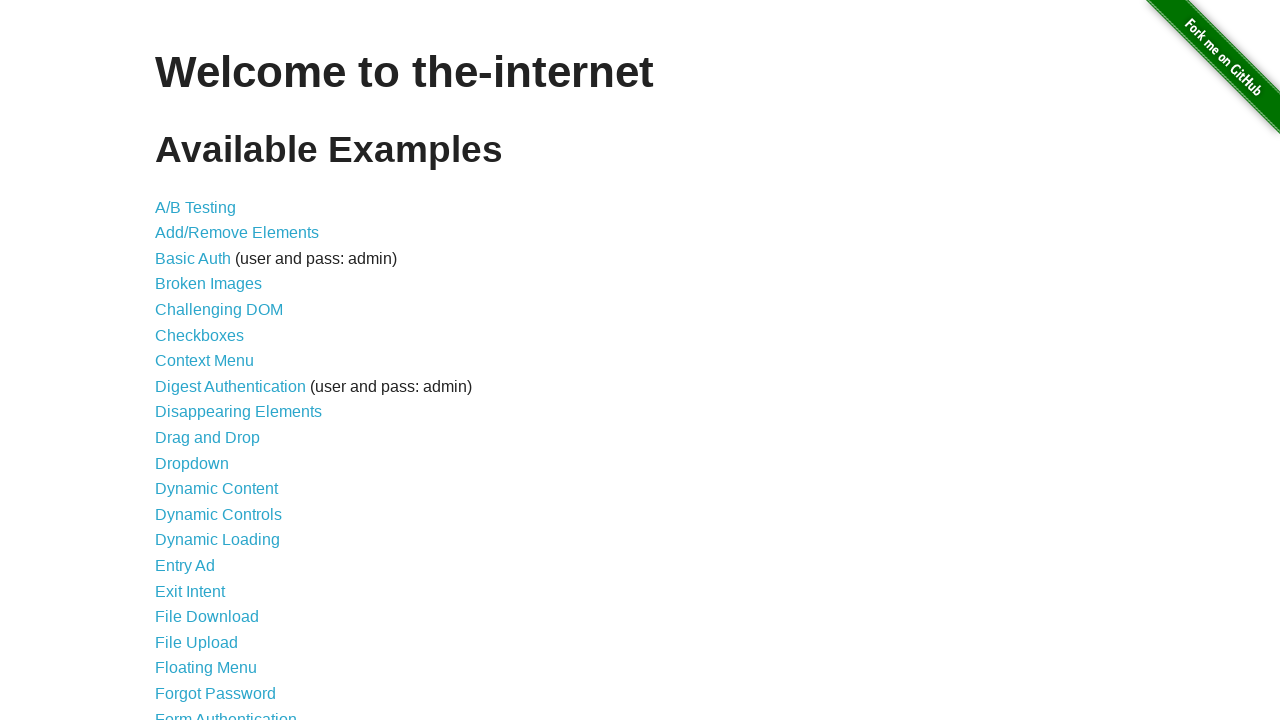

Clicked on Form Authentication link at (226, 712) on xpath=//a[contains(text(),'Form Authentication')]
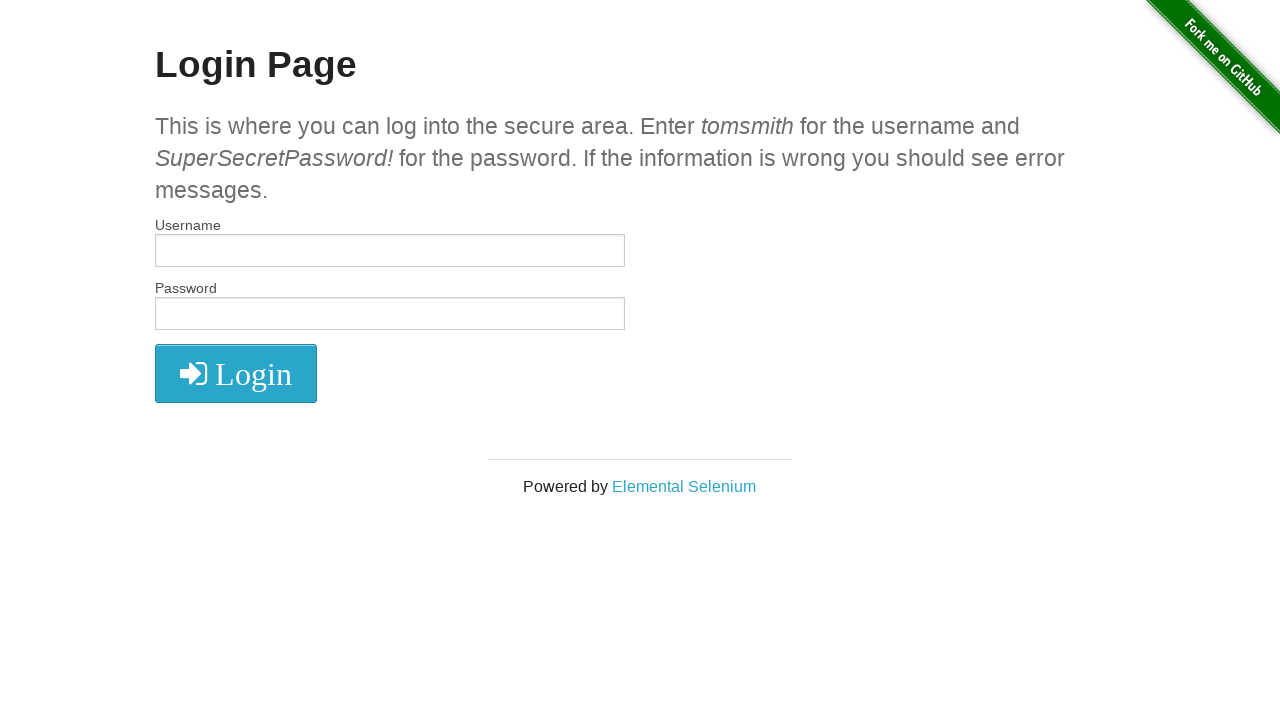

Filled username field with invalid username 'thomas' on //input[@id='username']
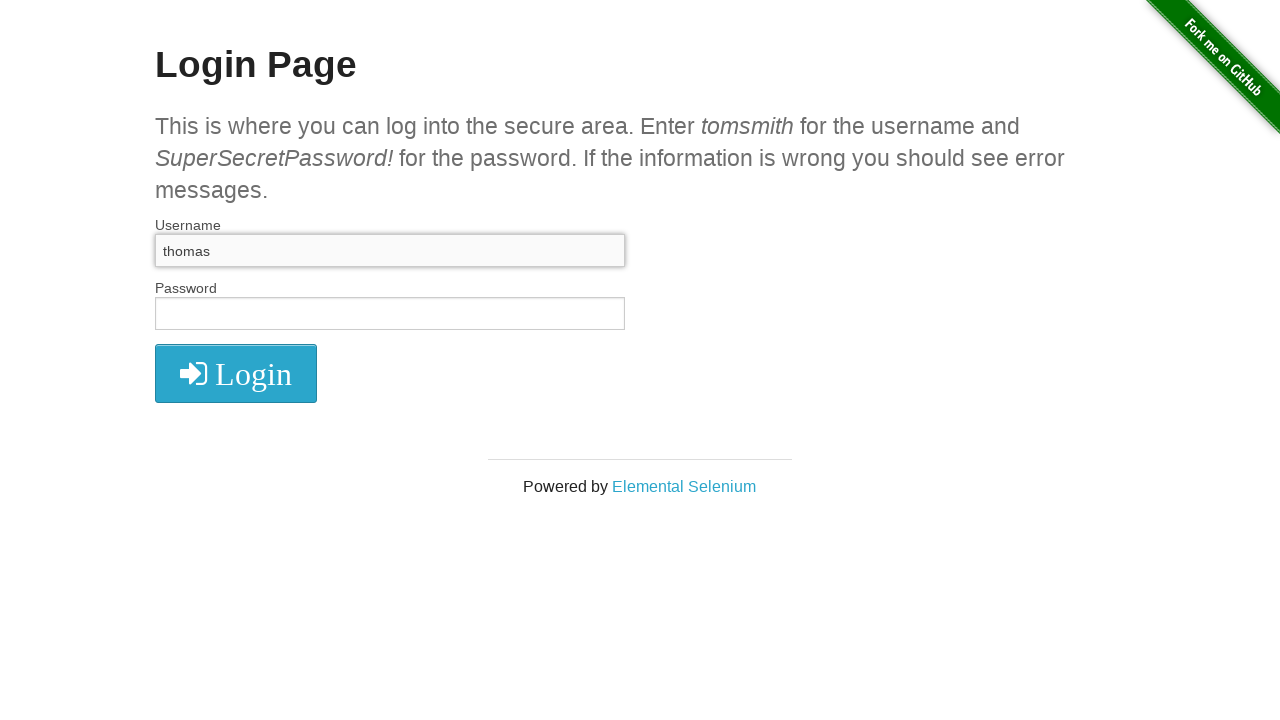

Filled password field with invalid password 'SecretPassword!' on //input[@id='password']
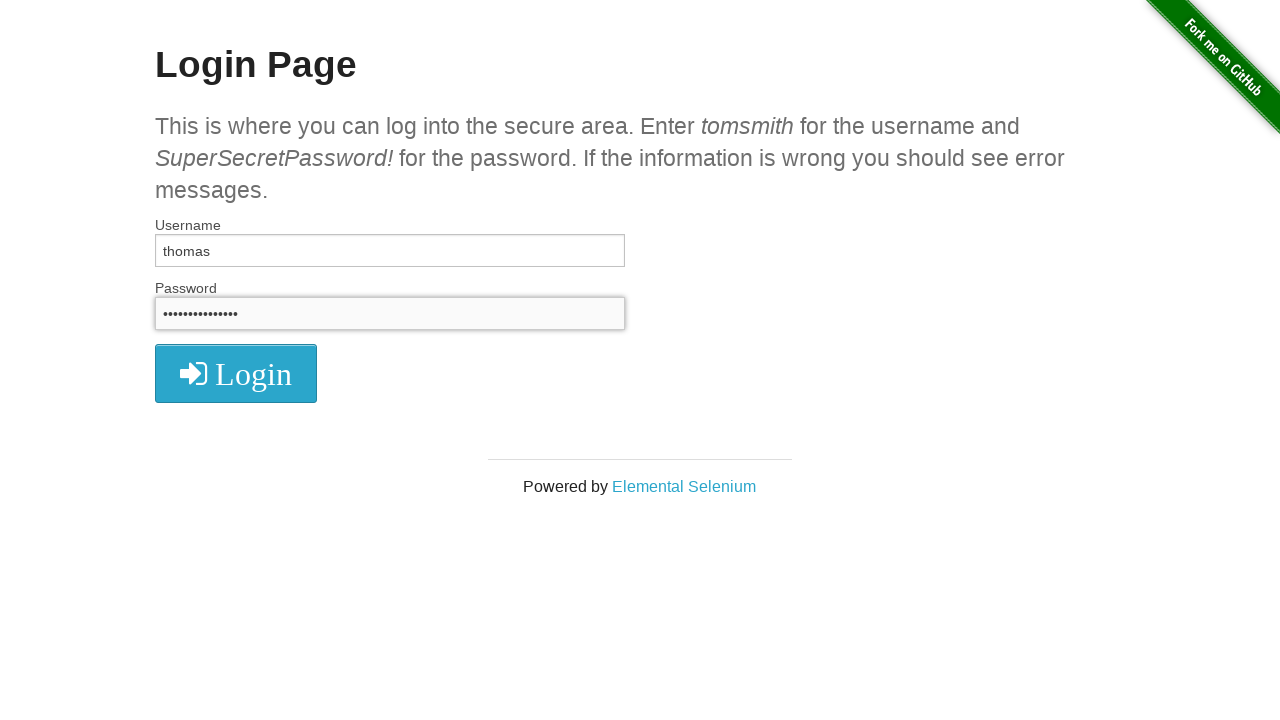

Clicked login button at (236, 374) on xpath=//i[contains(text(),'Login')]
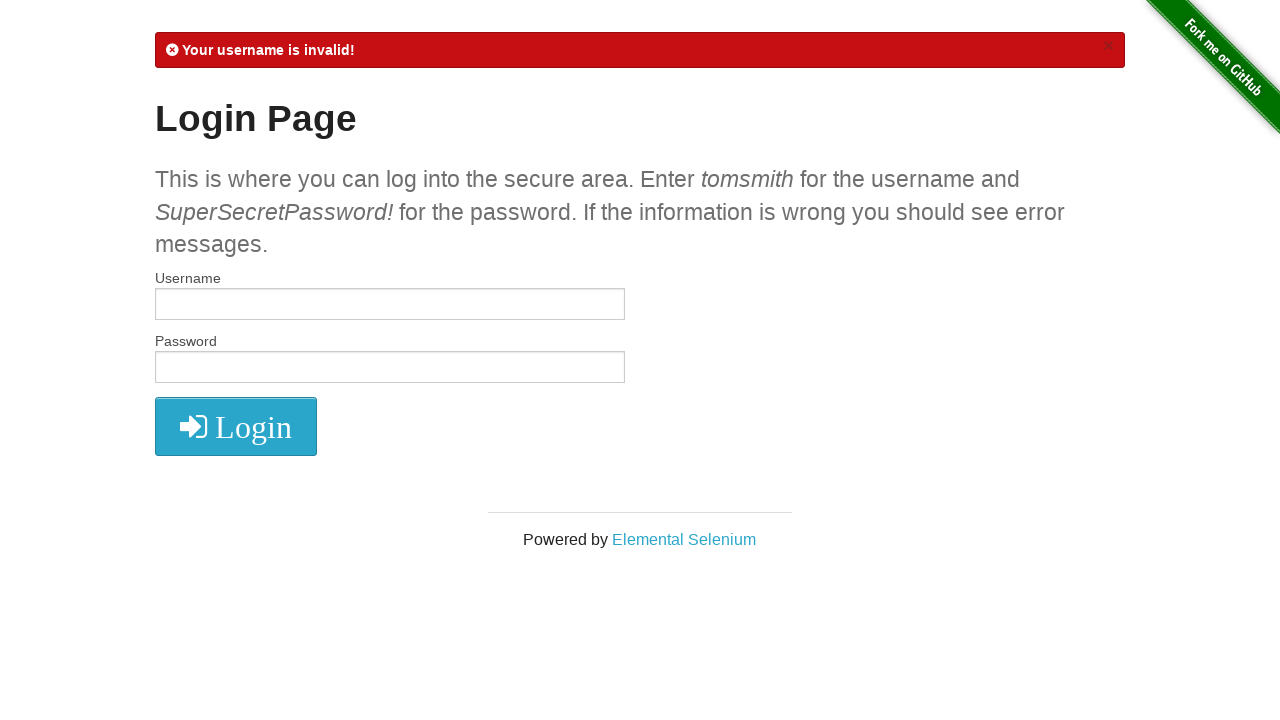

Error message appeared confirming invalid login attempt
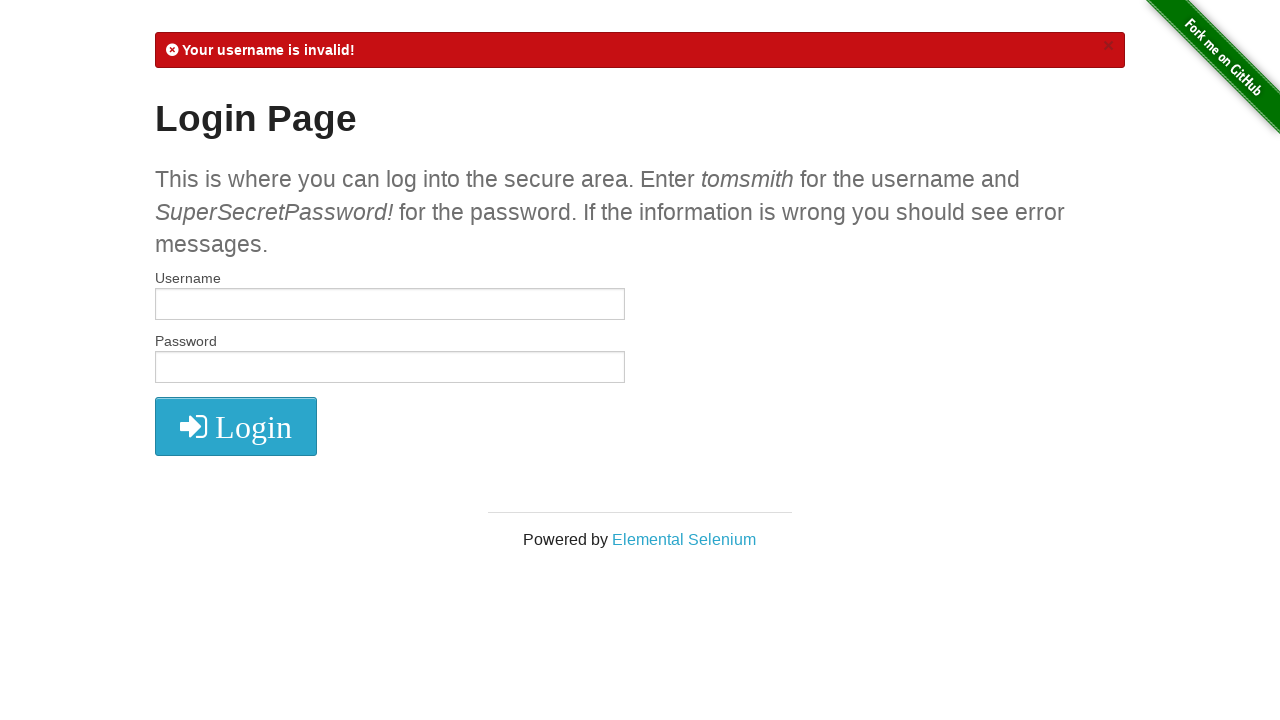

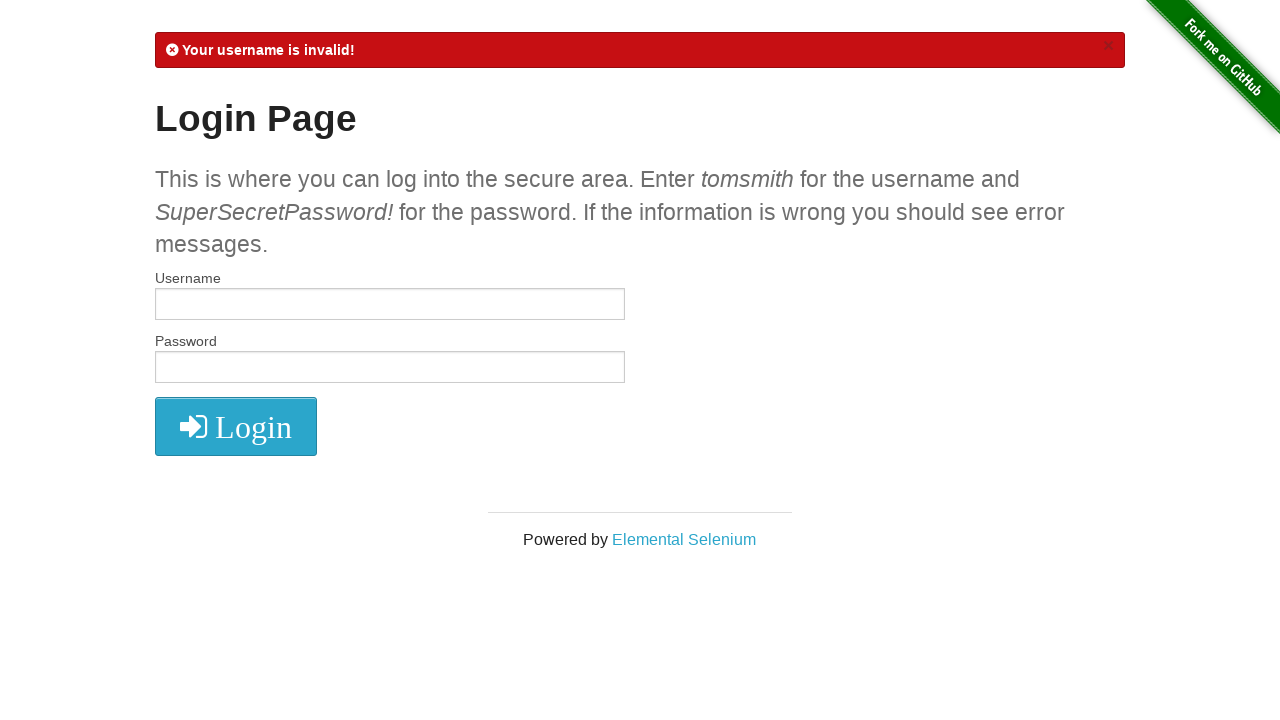